Tests the add/remove elements functionality by clicking the Add Element button, verifying the Delete button appears, clicking it, and verifying the page heading is still visible

Starting URL: https://the-internet.herokuapp.com/add_remove_elements/

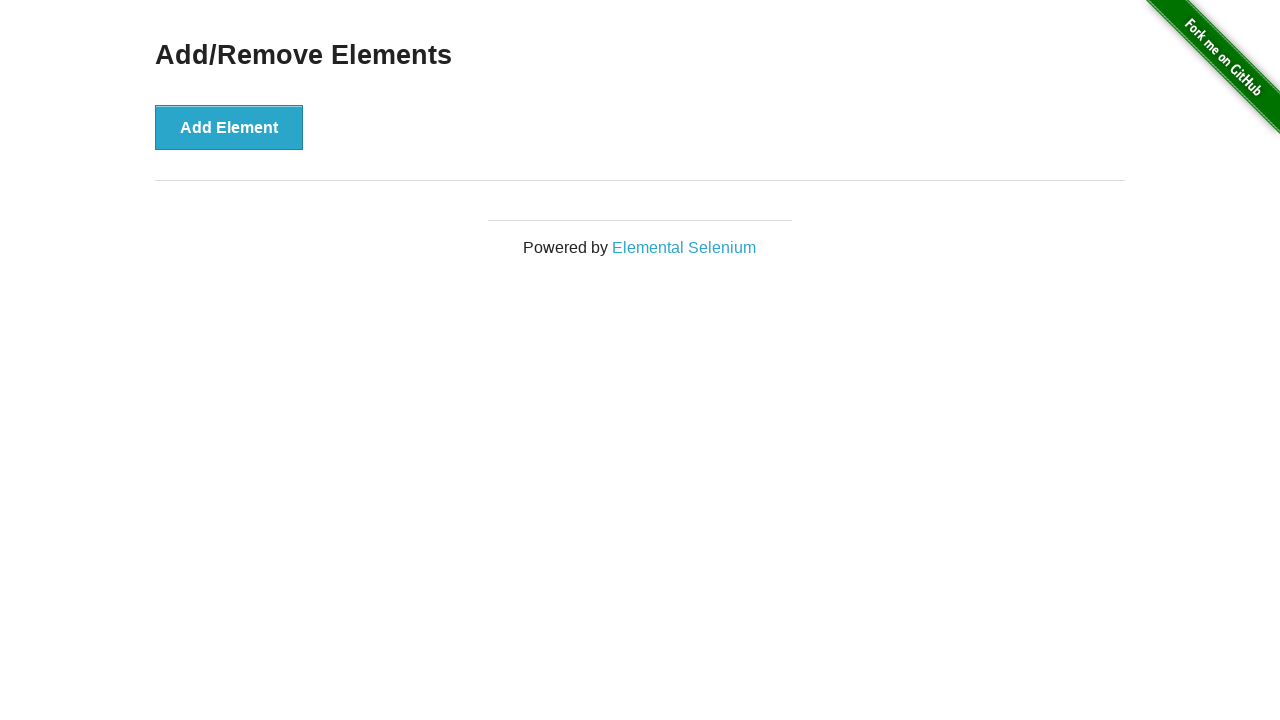

Clicked the Add Element button at (229, 127) on xpath=//button[@onclick='addElement()']
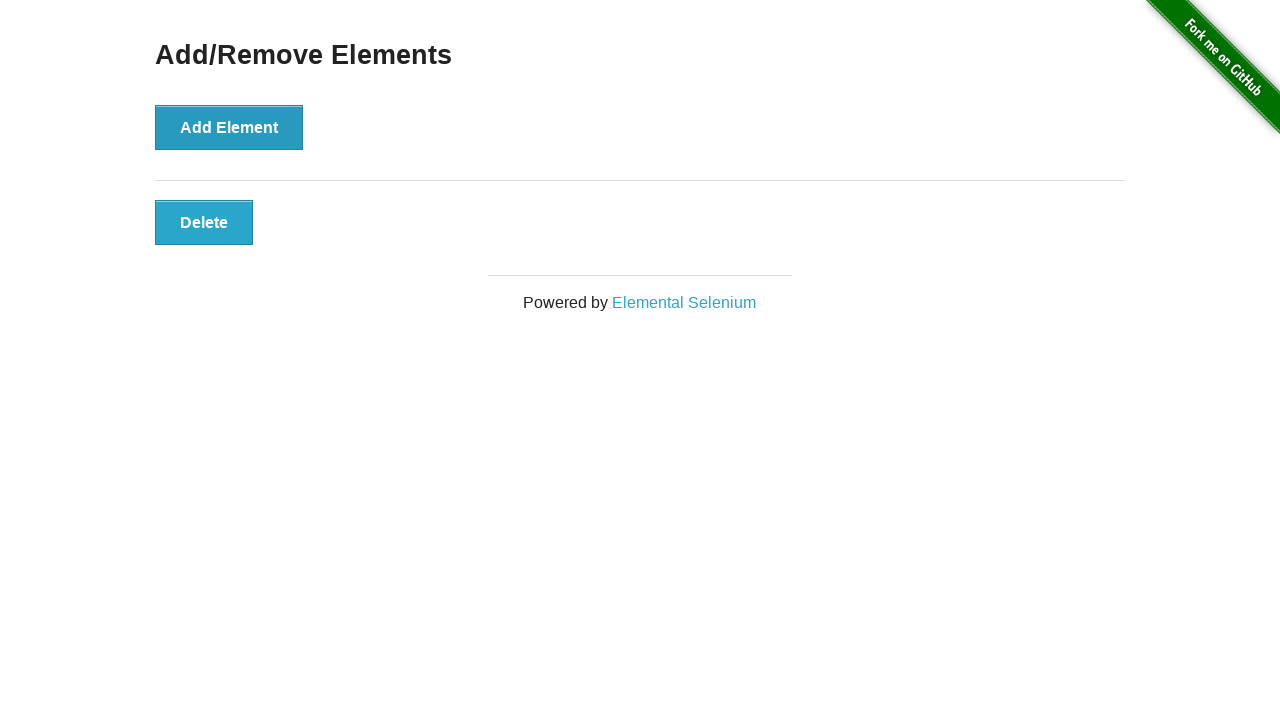

Verified Delete button is visible
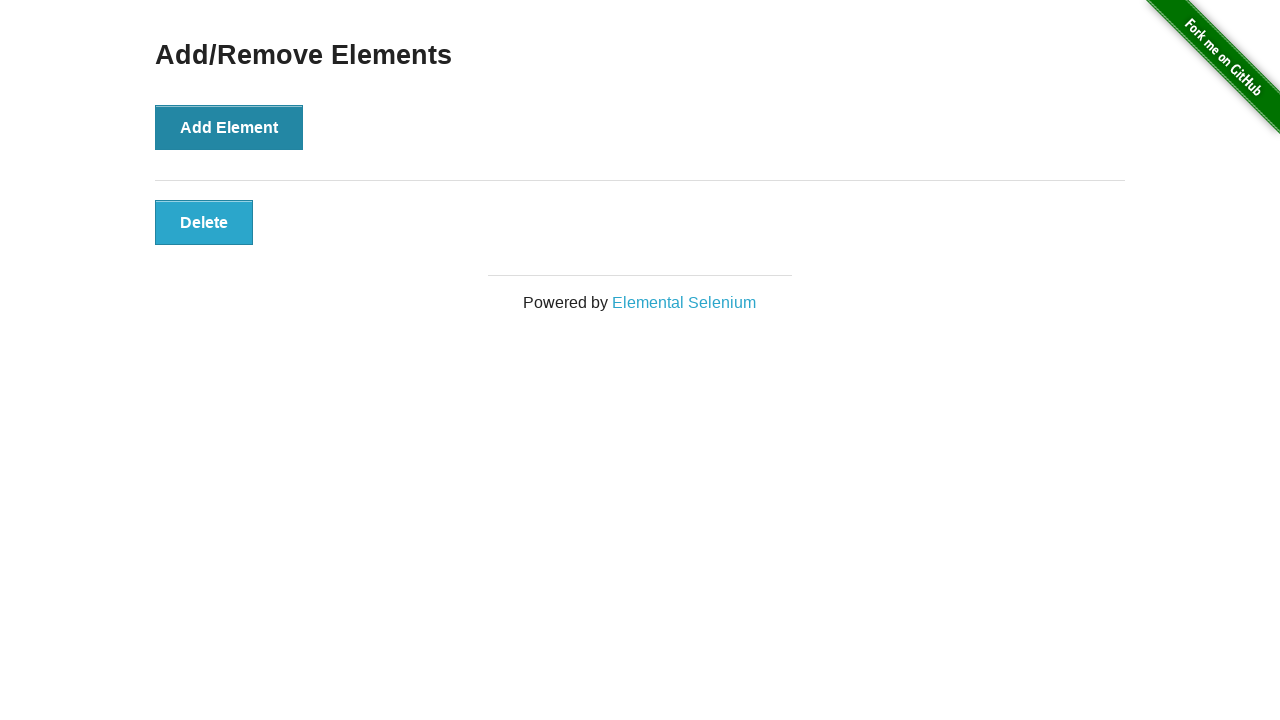

Clicked the Delete button at (204, 222) on xpath=//button[@class='added-manually']
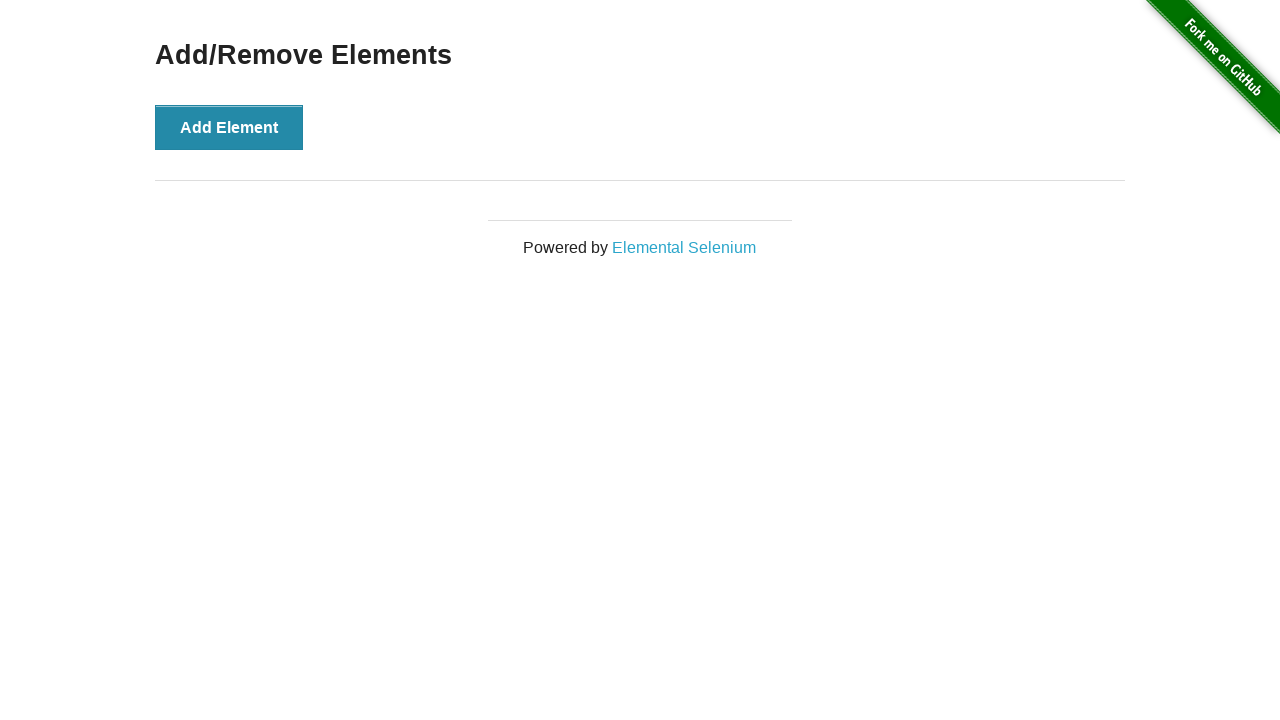

Verified Add/Remove Elements heading is still visible
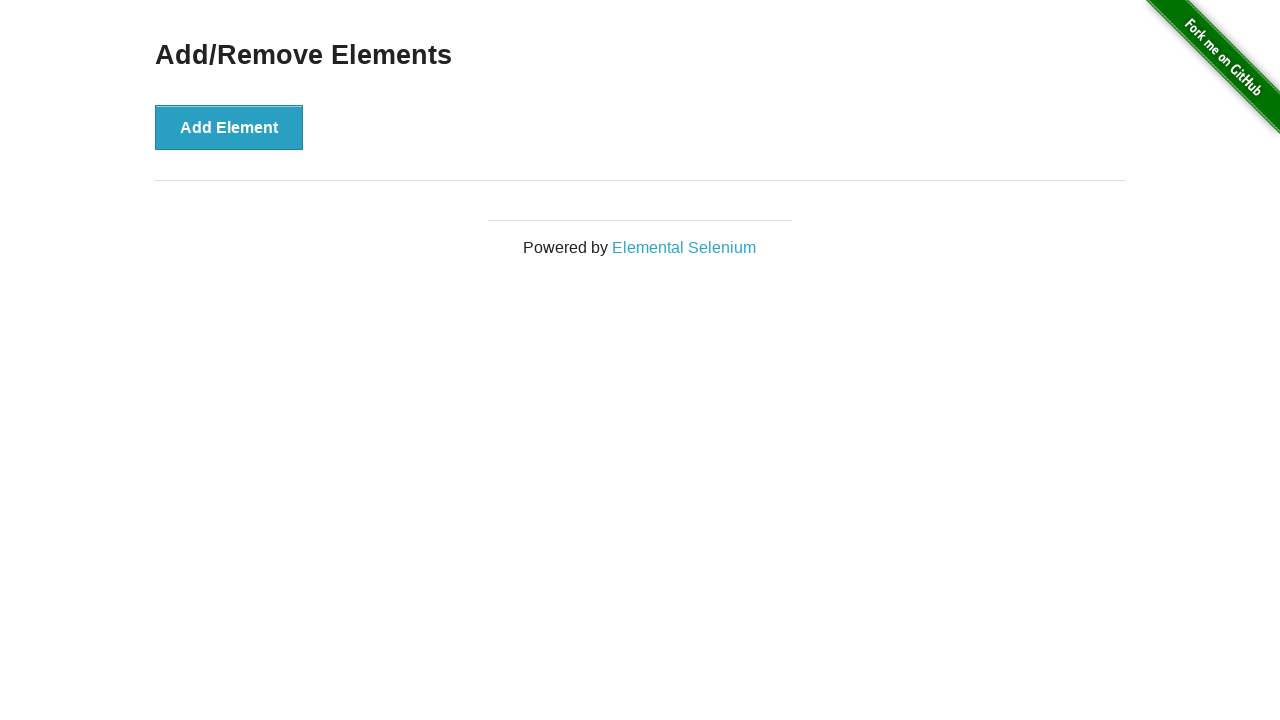

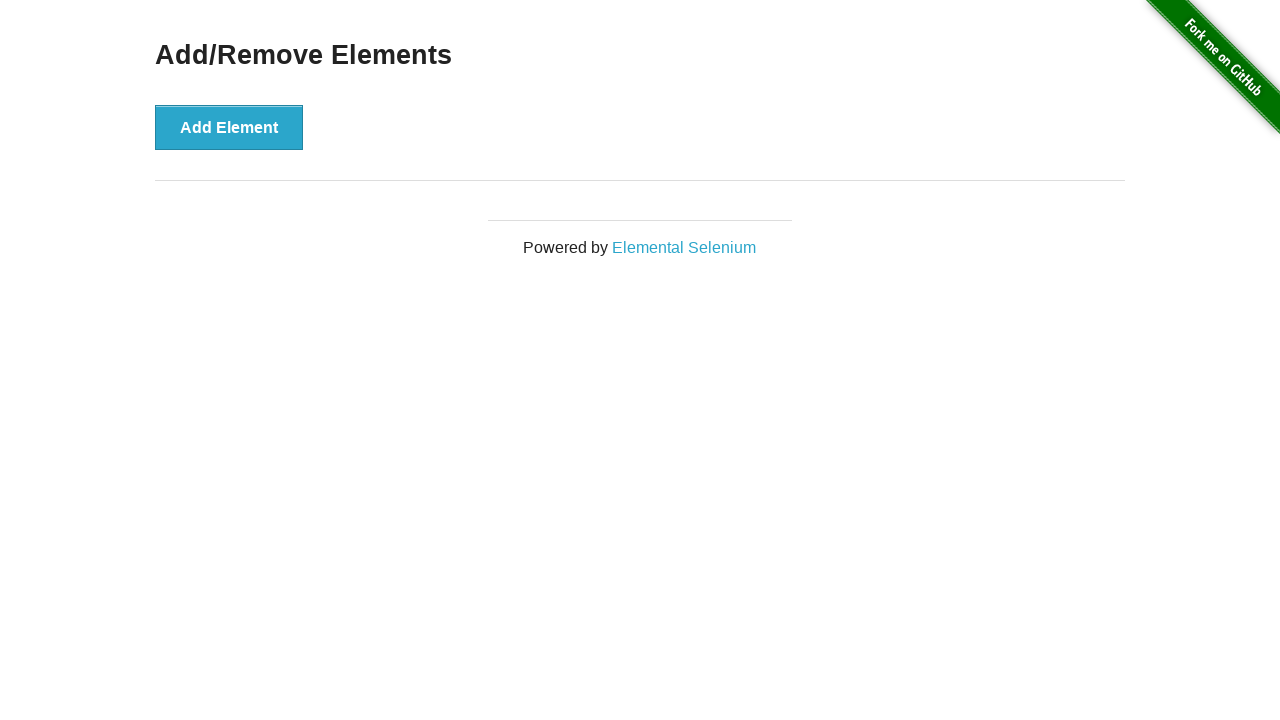